Tests form filling functionality by entering first name, last name, and email into a practice form and verifying the values are correctly set

Starting URL: https://demoqa.com/automation-practice-form

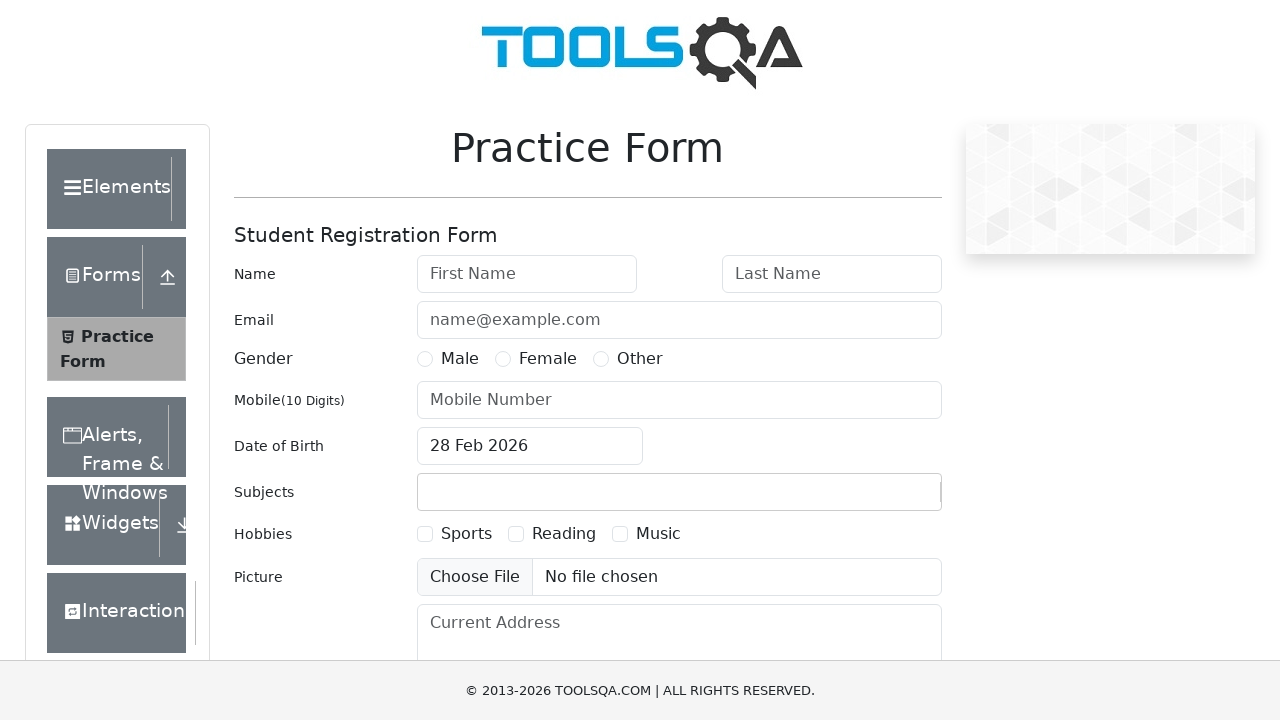

Filled first name field with 'John' on internal:attr=[placeholder="First Name"i]
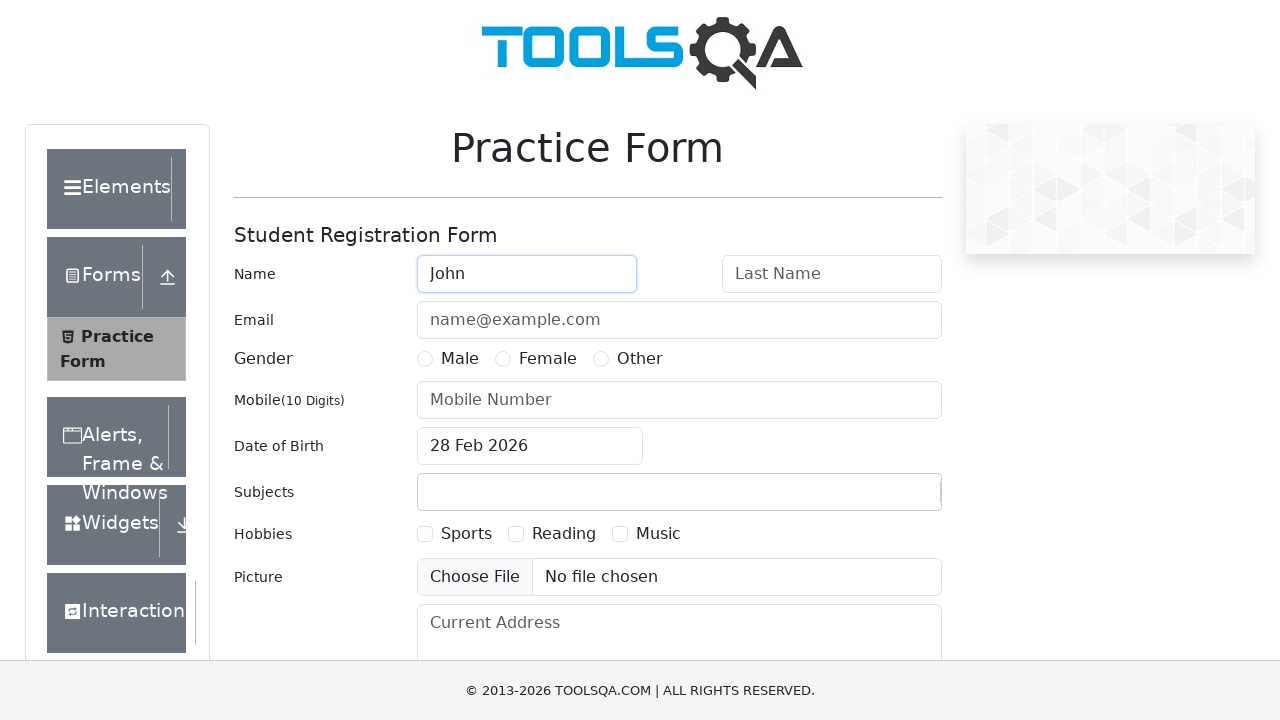

Filled last name field with 'Wick' on internal:attr=[placeholder="Last Name"i]
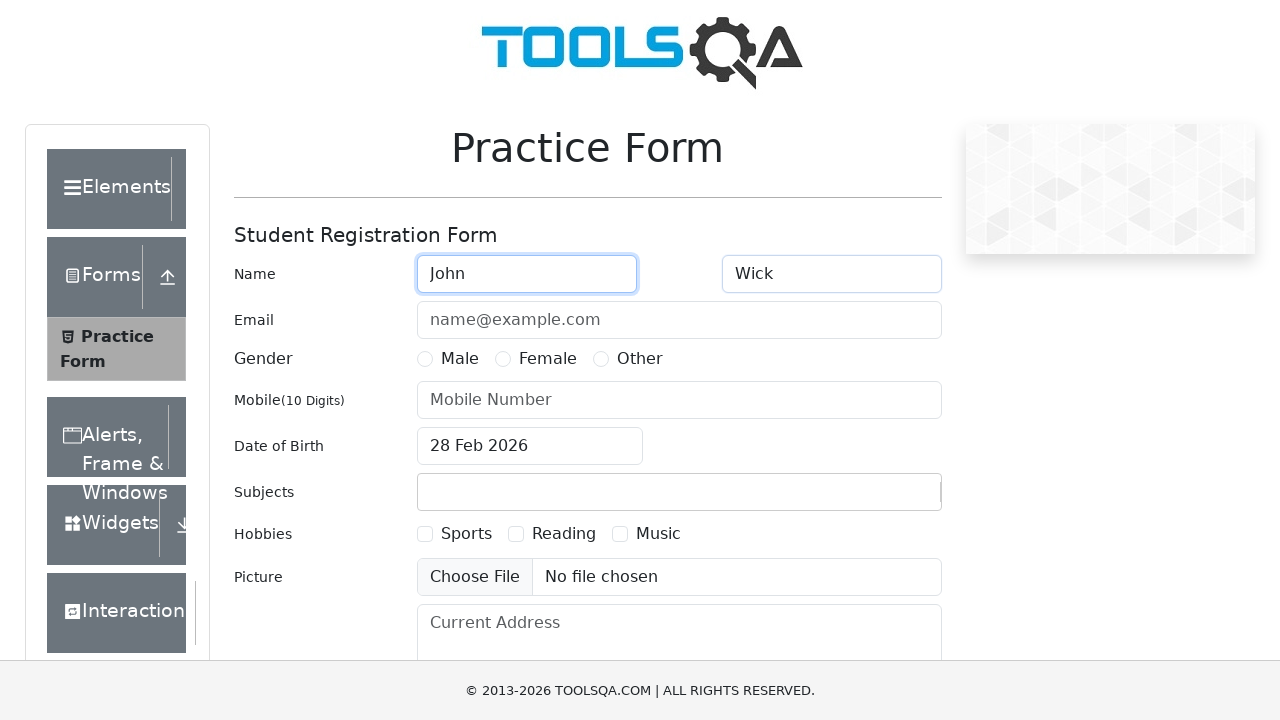

Filled email field with 'john@gmail.com' on internal:attr=[placeholder="name@example.com"i]
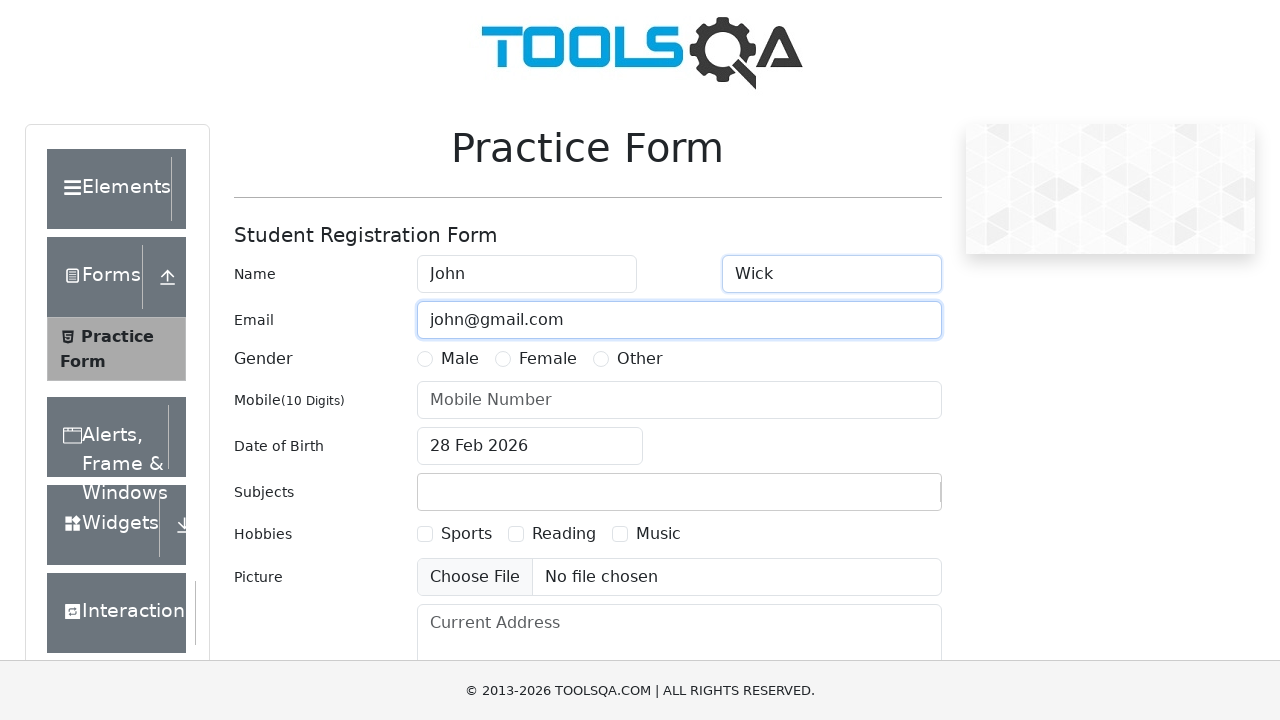

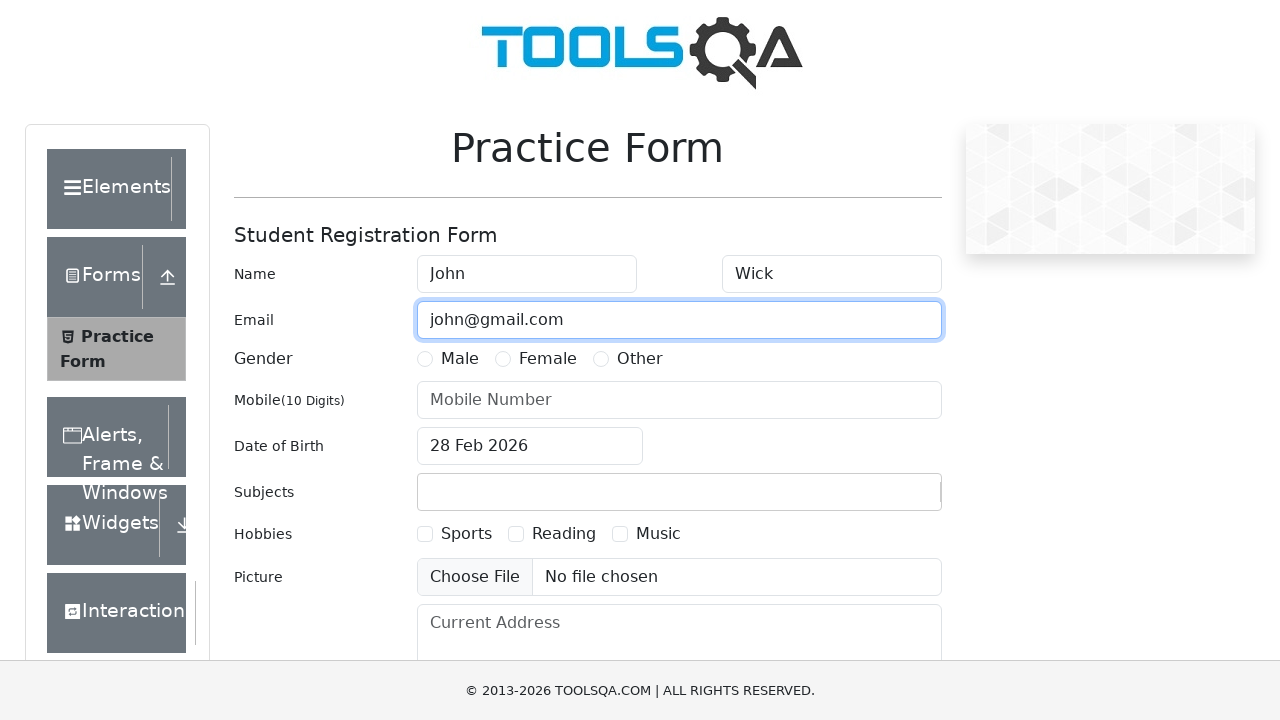